Tests the automation practice page by scrolling the window, scrolling within a fixed table element, and verifying that the sum of values in the 4th column matches the displayed total amount.

Starting URL: https://rahulshettyacademy.com/AutomationPractice/

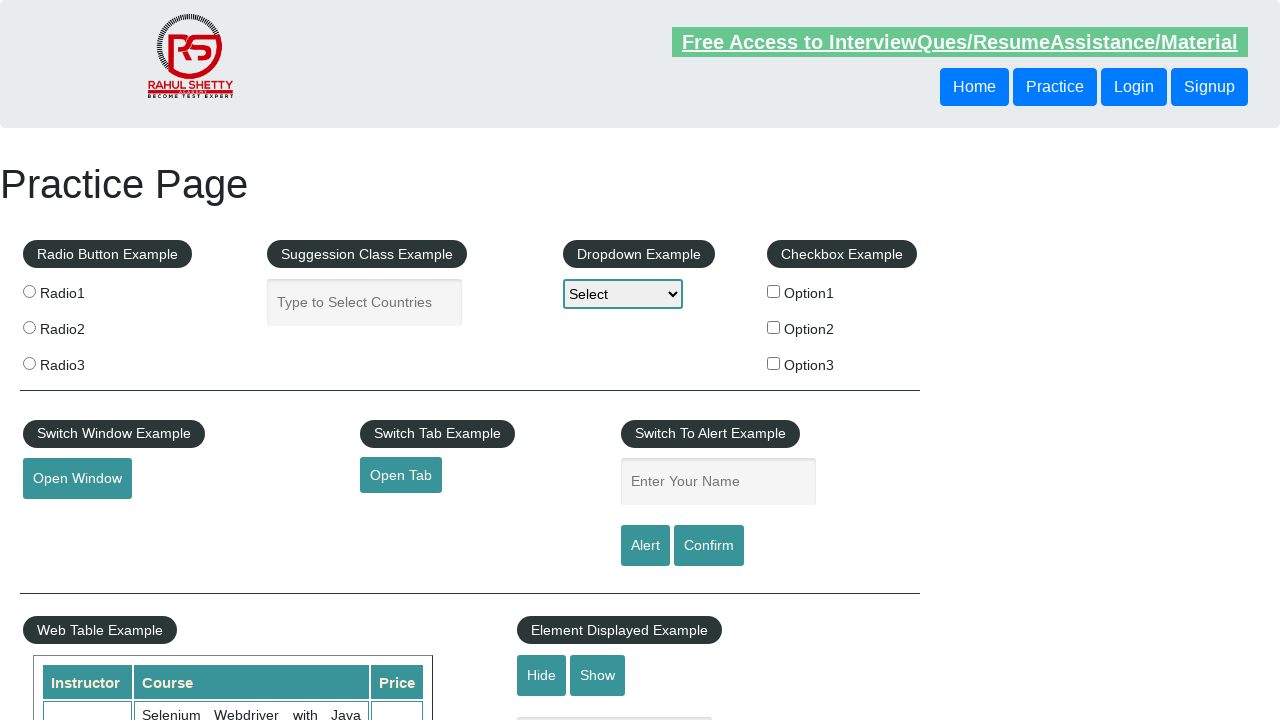

Scrolled down the page by 500 pixels
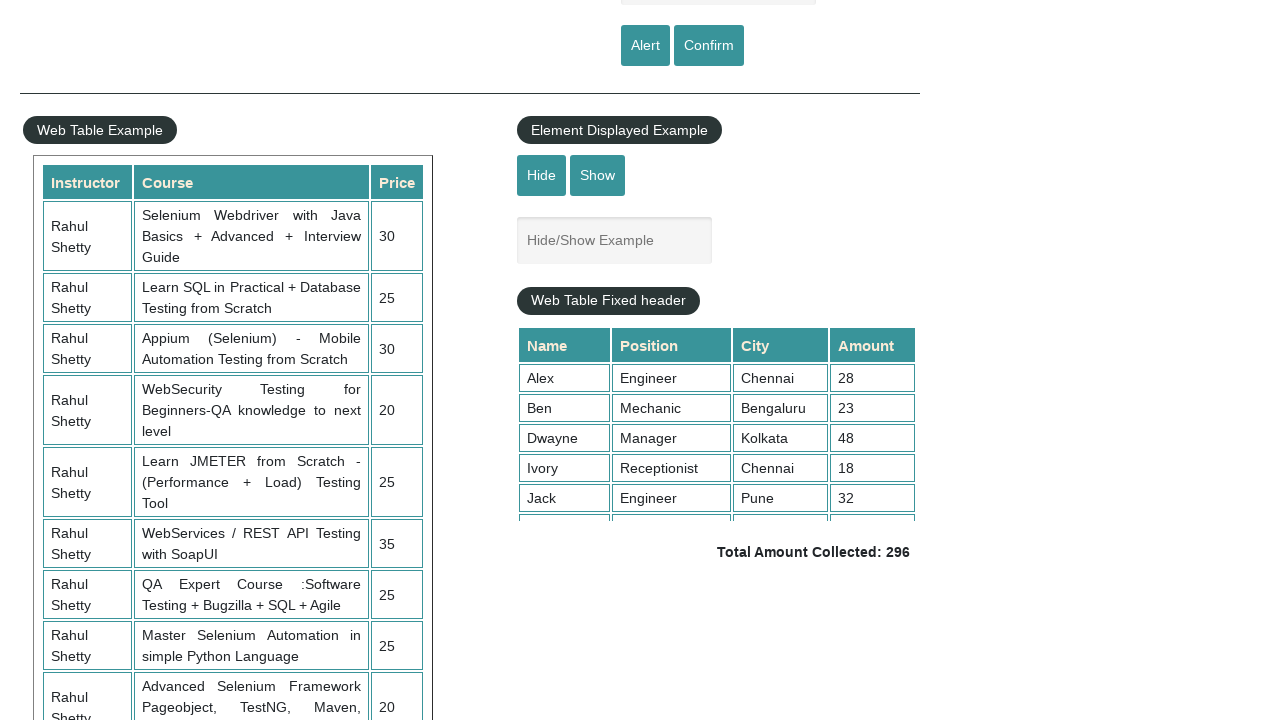

Waited 1 second for scroll animation to complete
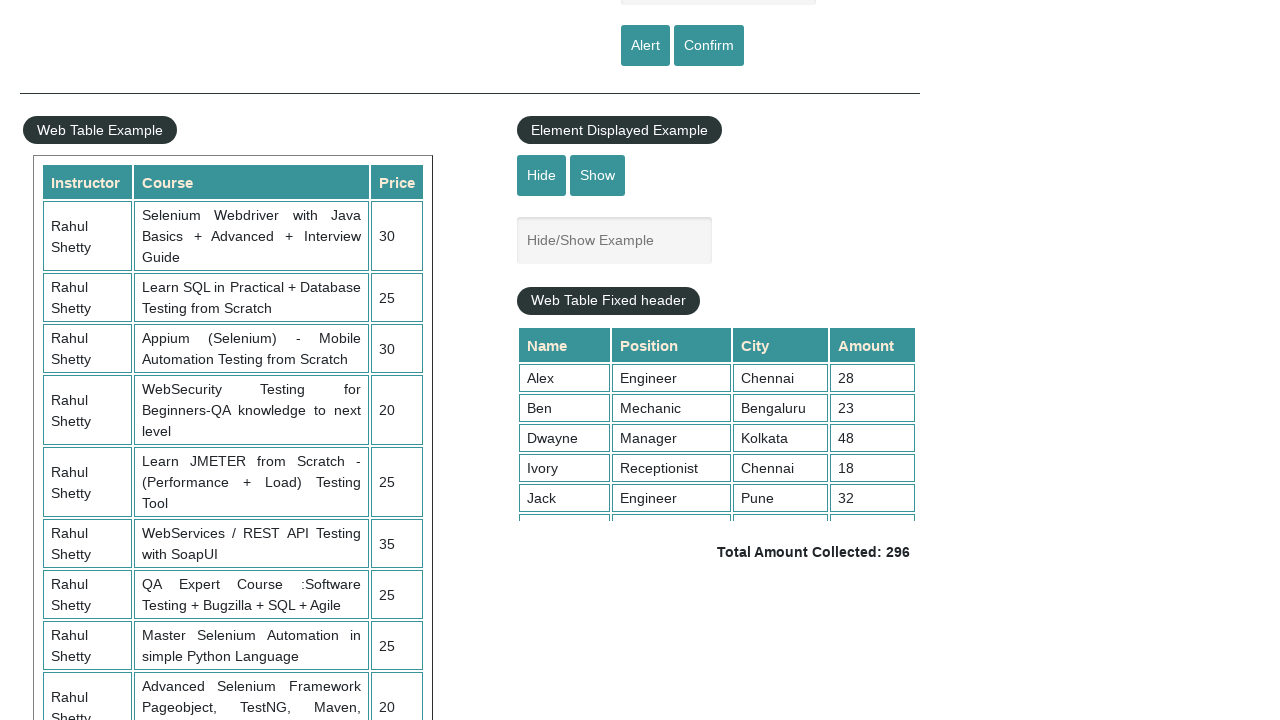

Scrolled within the fixed table element to 5000px
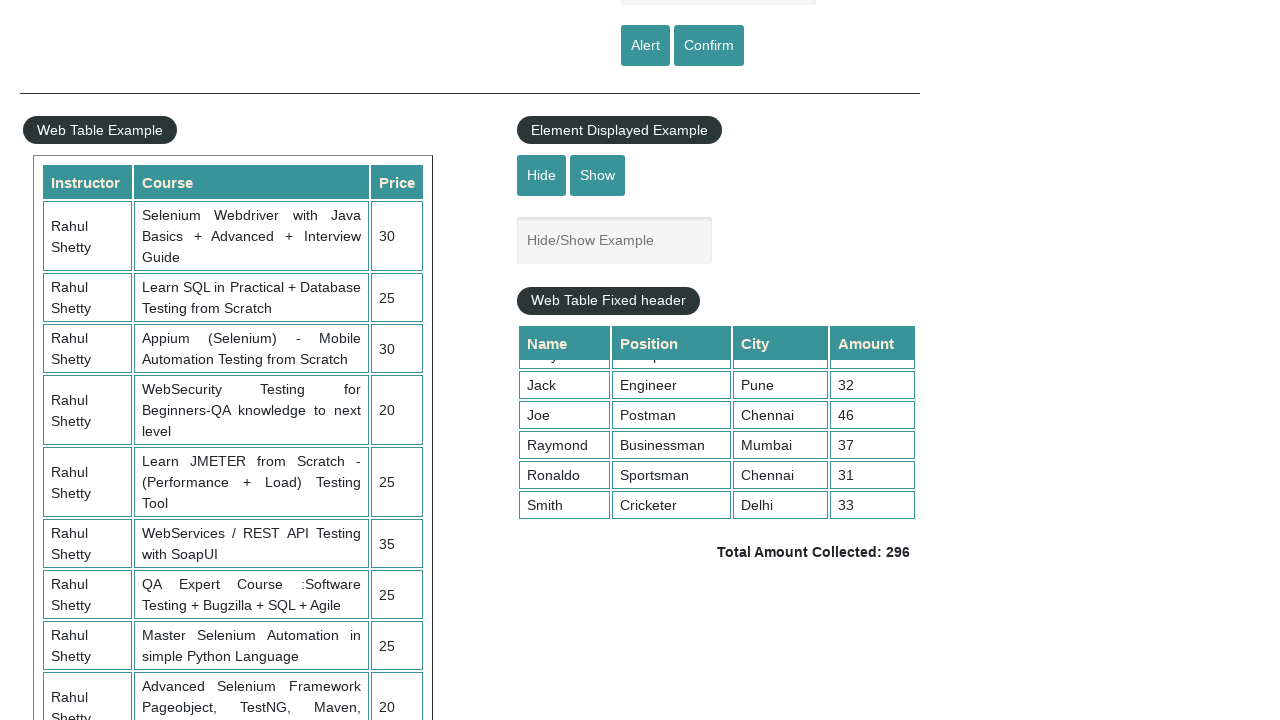

Confirmed 4th column table cells are visible
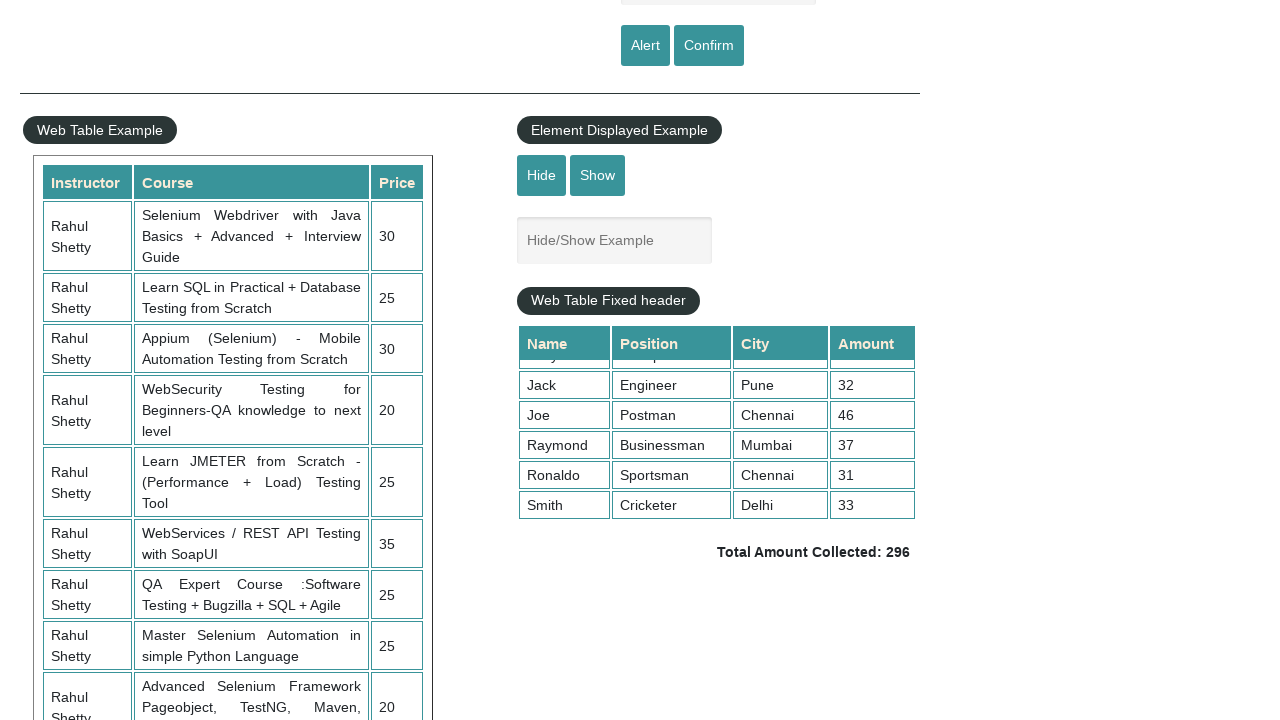

Retrieved all values from the 4th column of the table
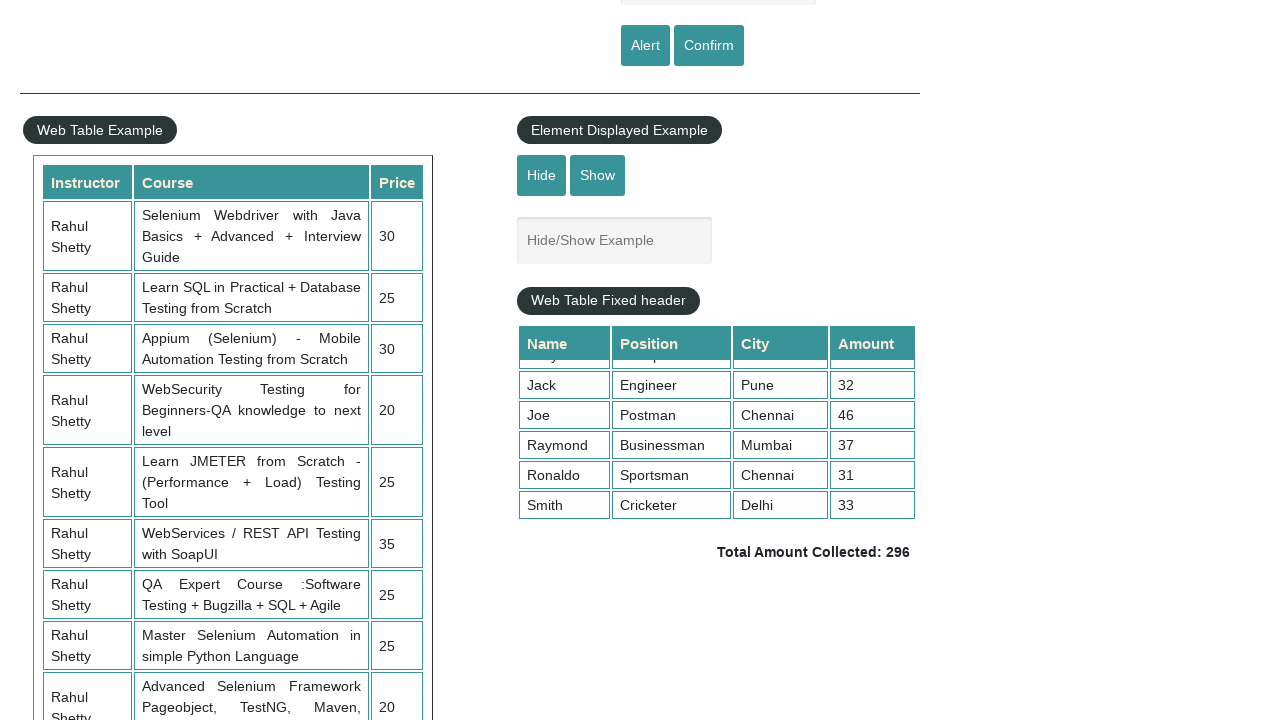

Calculated sum of 4th column values: 296
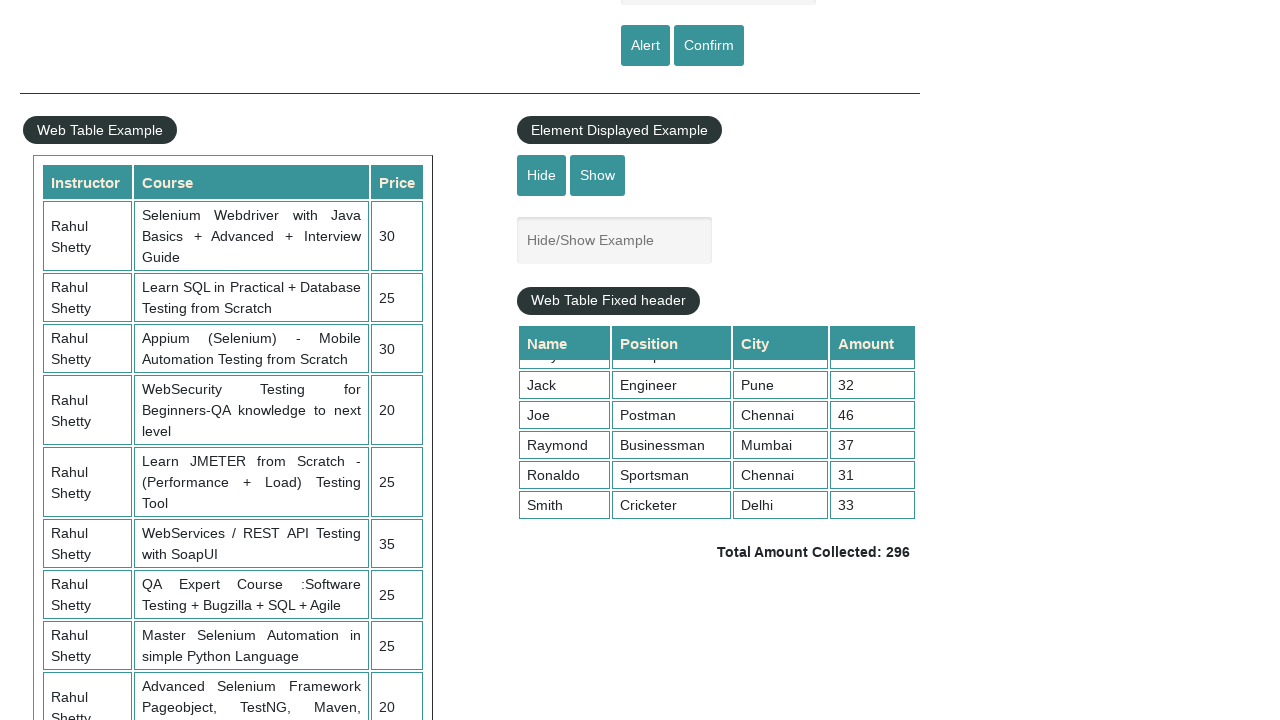

Retrieved displayed total amount text
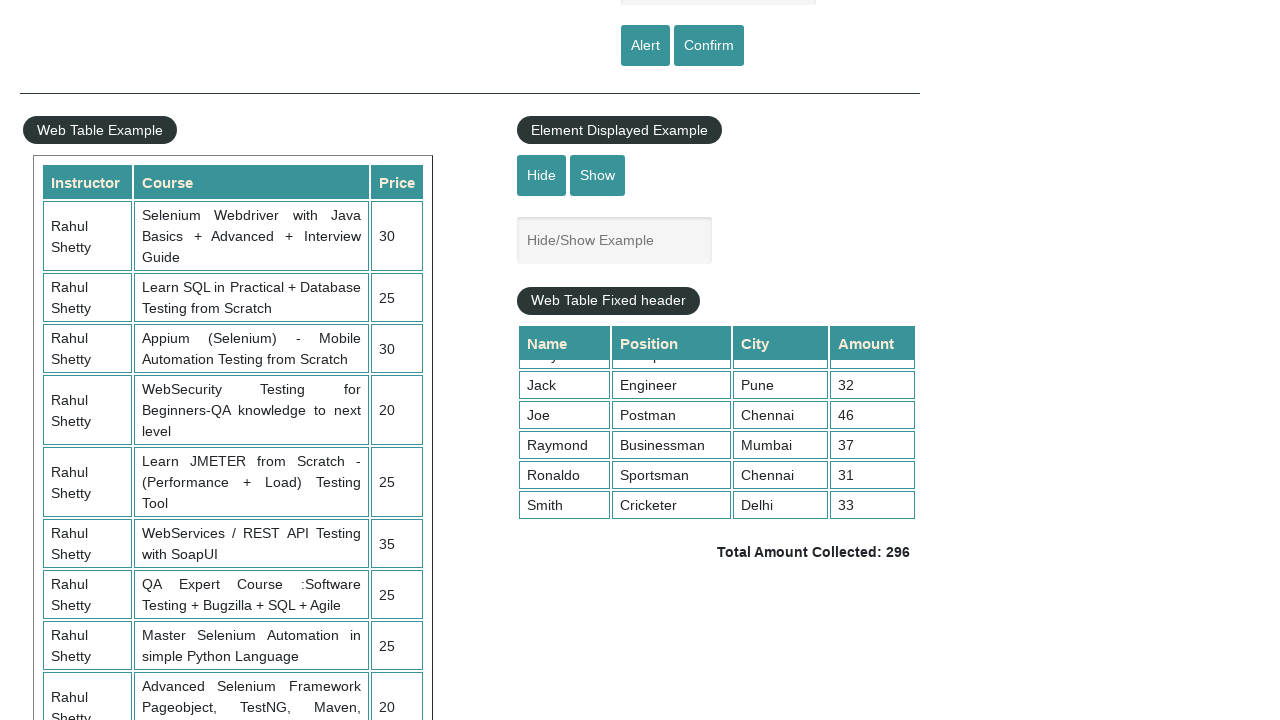

Parsed displayed total amount: 296
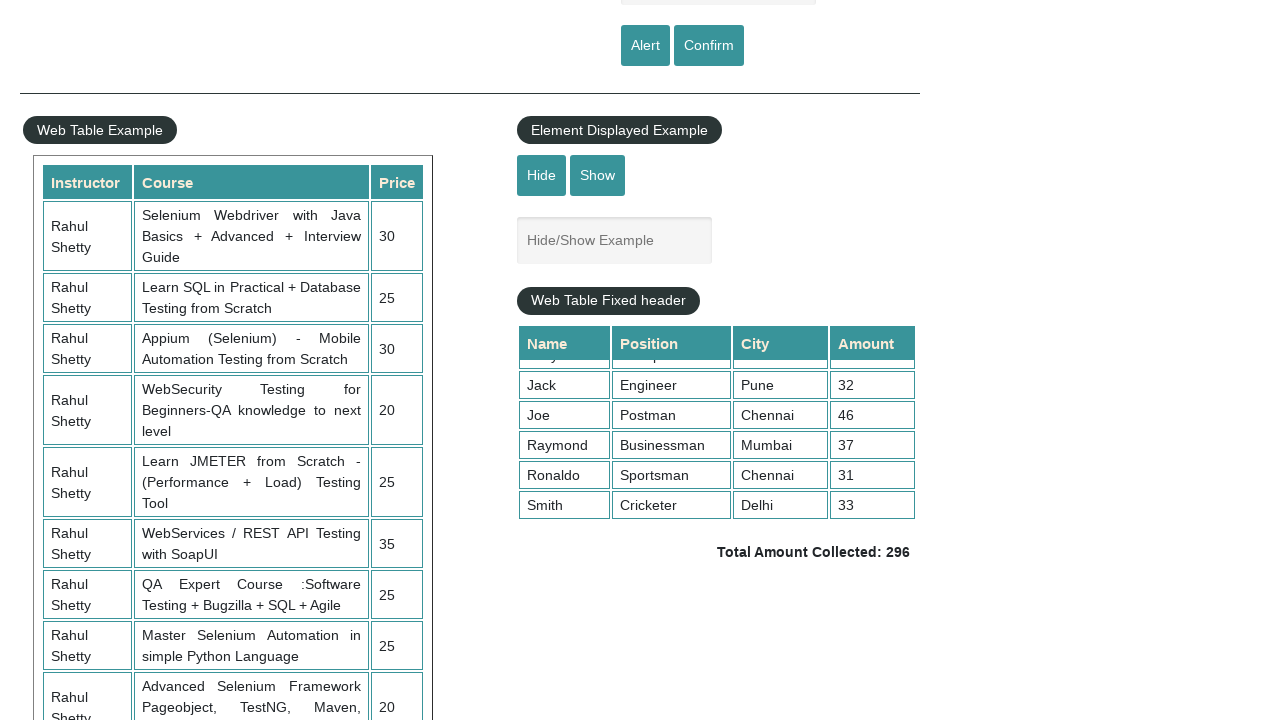

Verified calculated sum (296) matches displayed total (296)
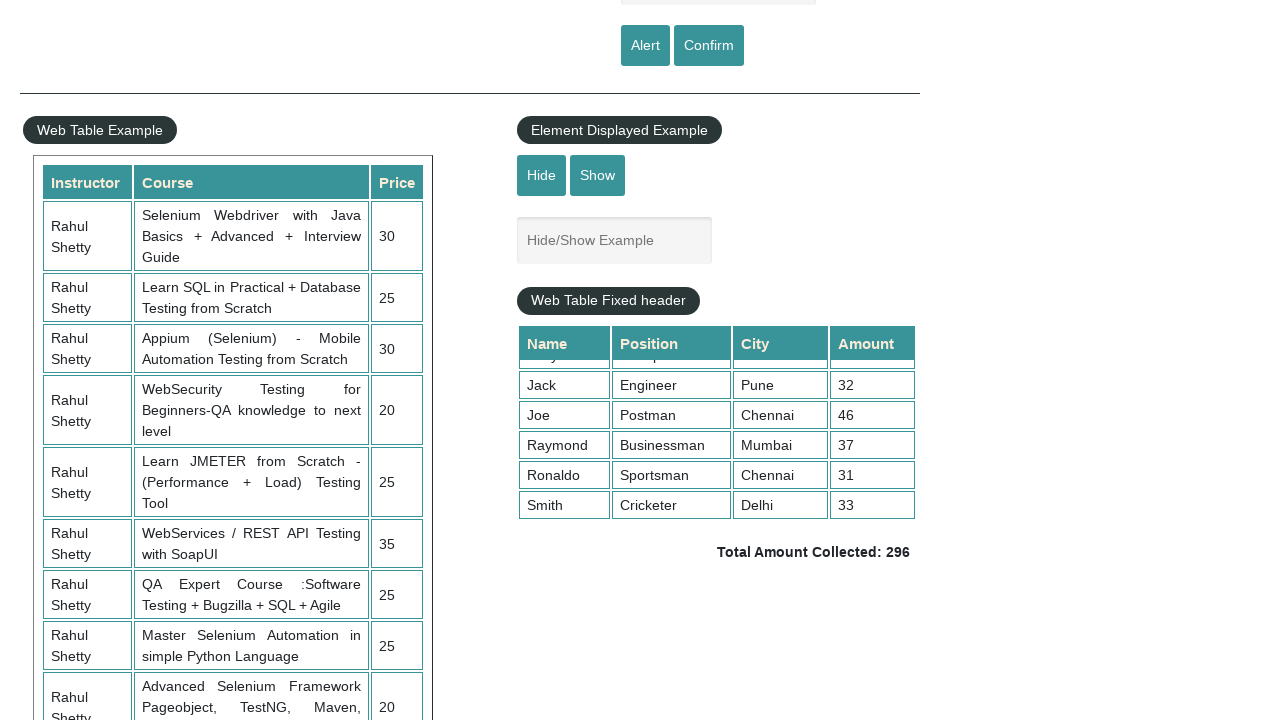

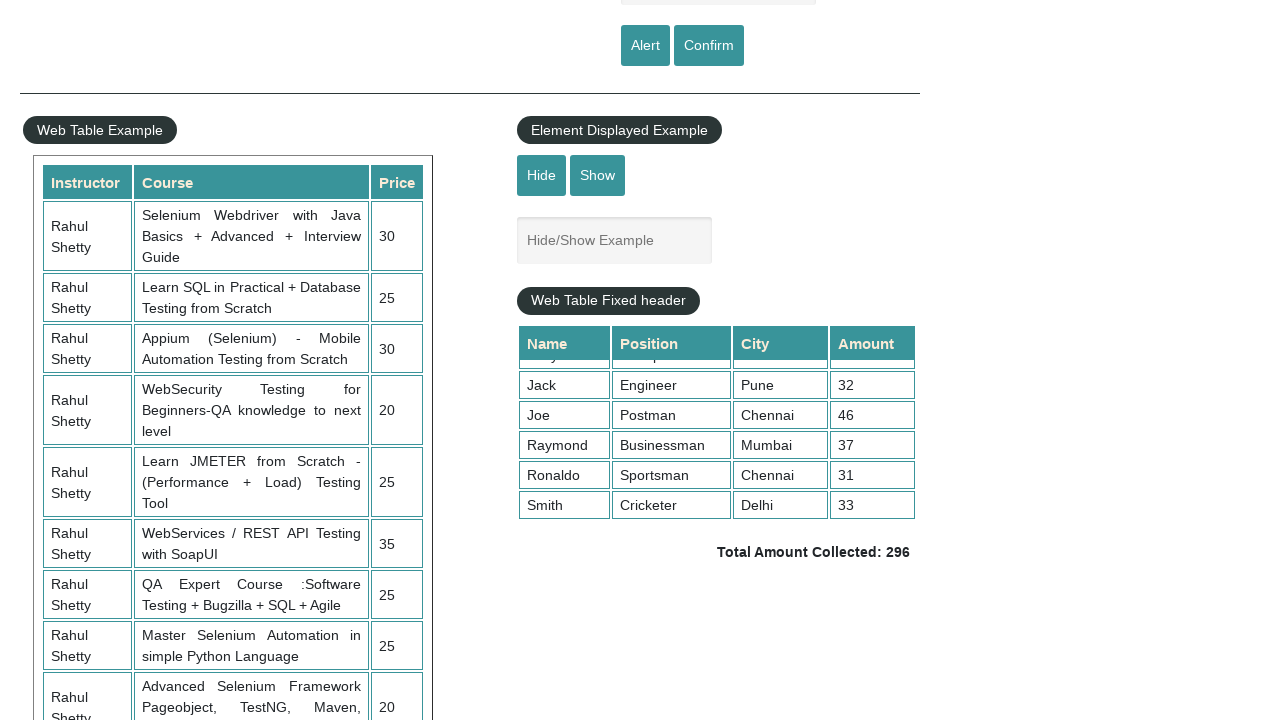